Tests checkbox functionality by toggling checkbox states and verifying their selection status

Starting URL: http://the-internet.herokuapp.com/checkboxes

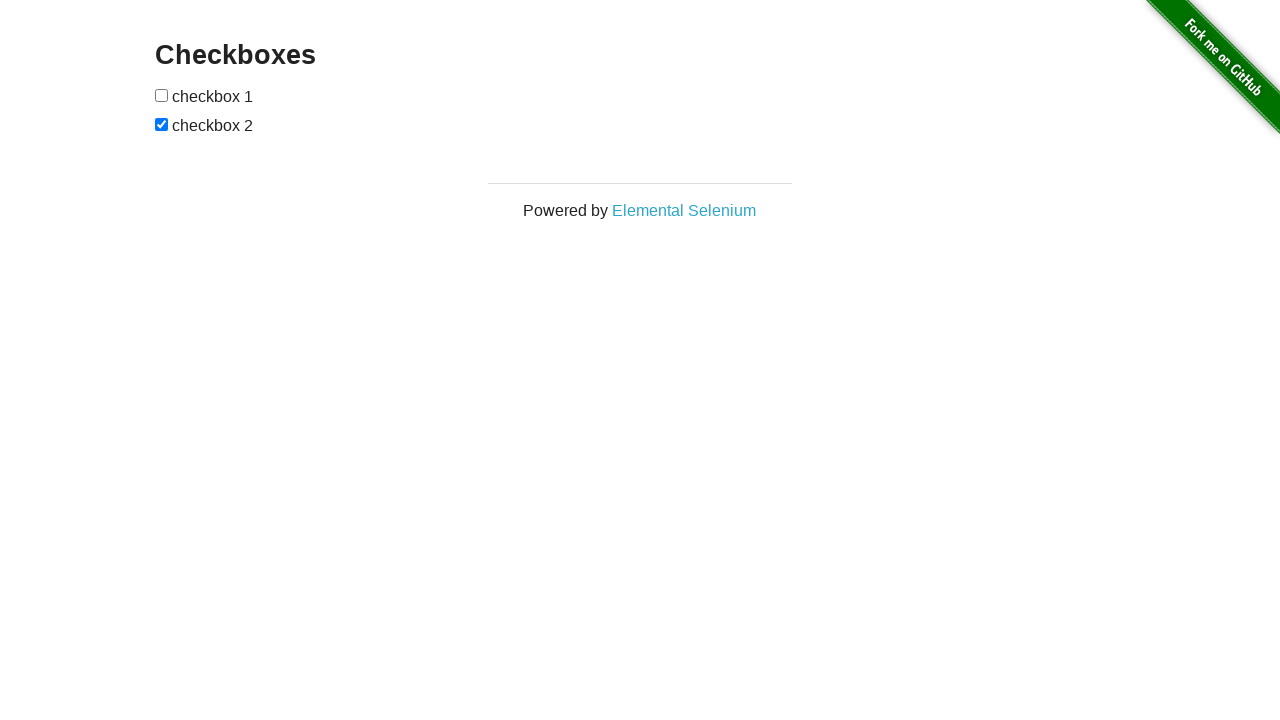

Located checkbox 1 element
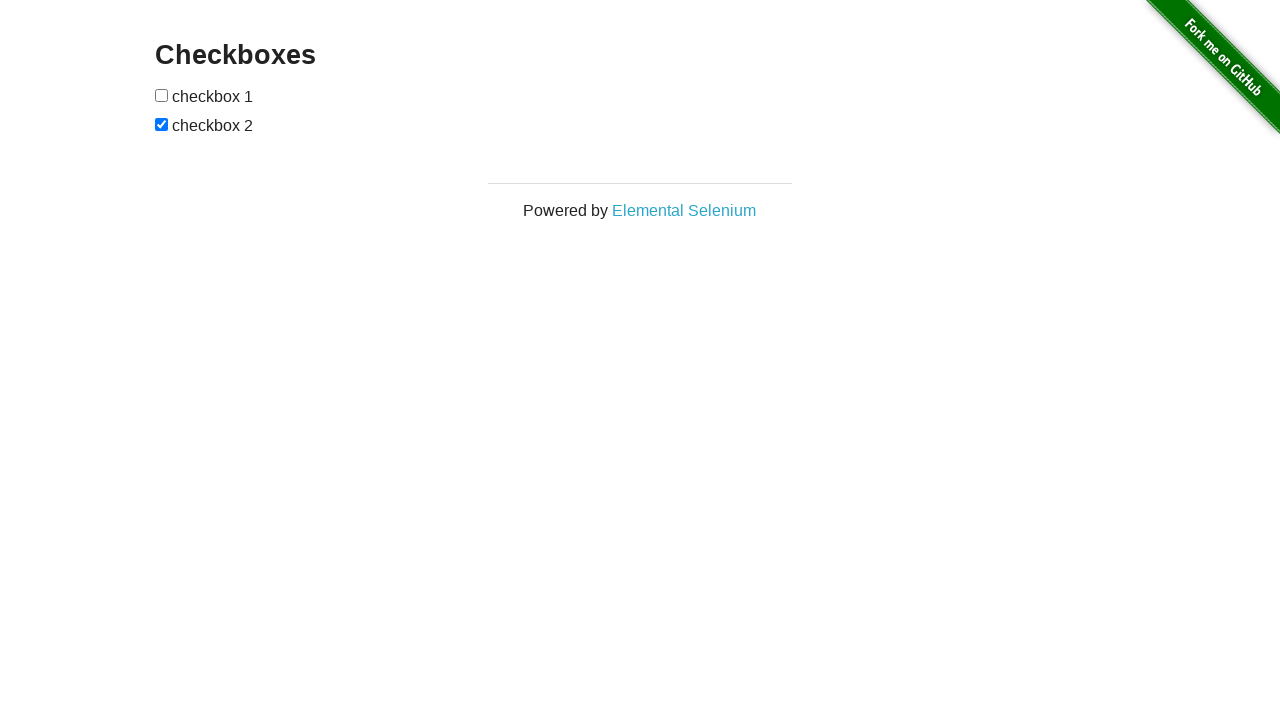

Located checkbox 2 element
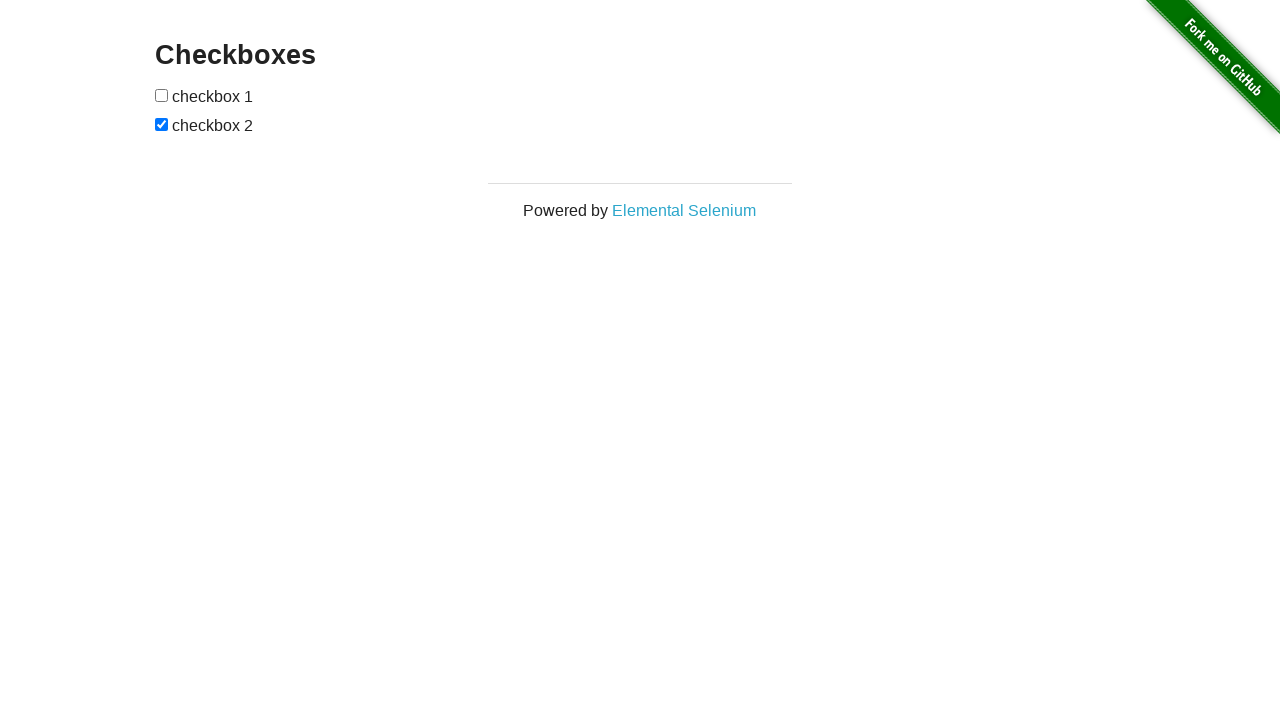

Verified checkbox 1 is initially unchecked
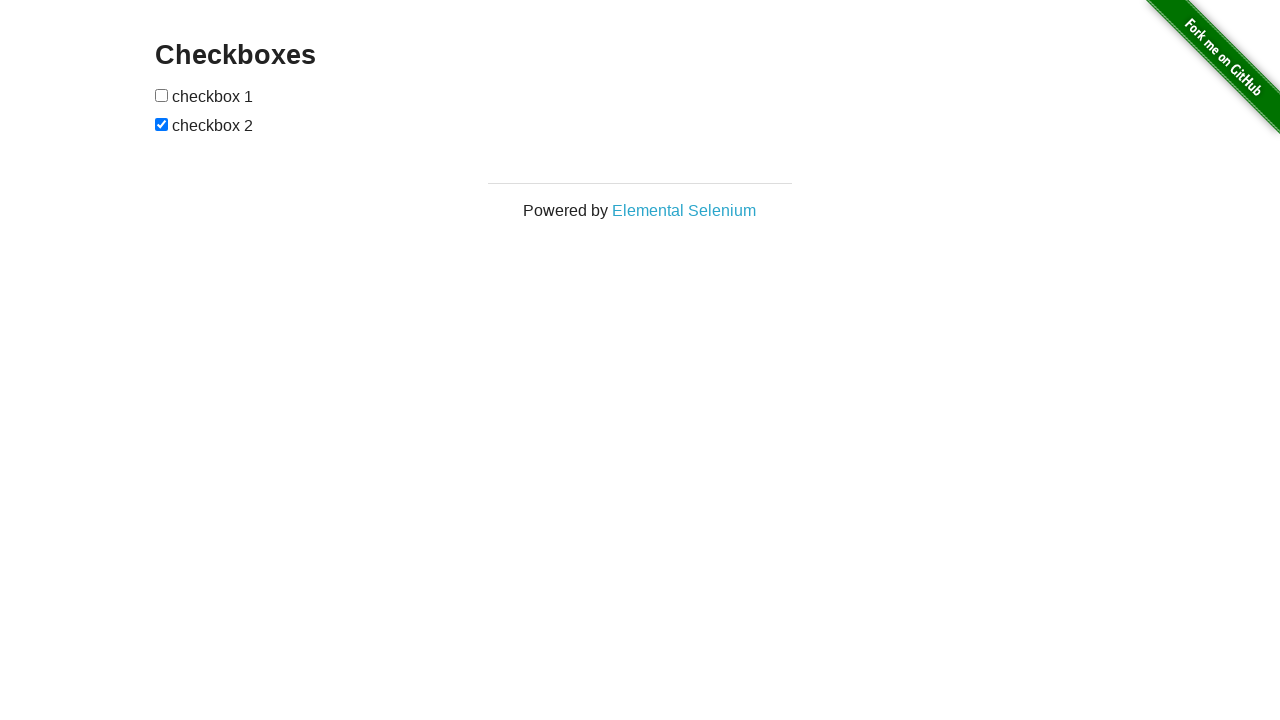

Verified checkbox 2 is initially checked
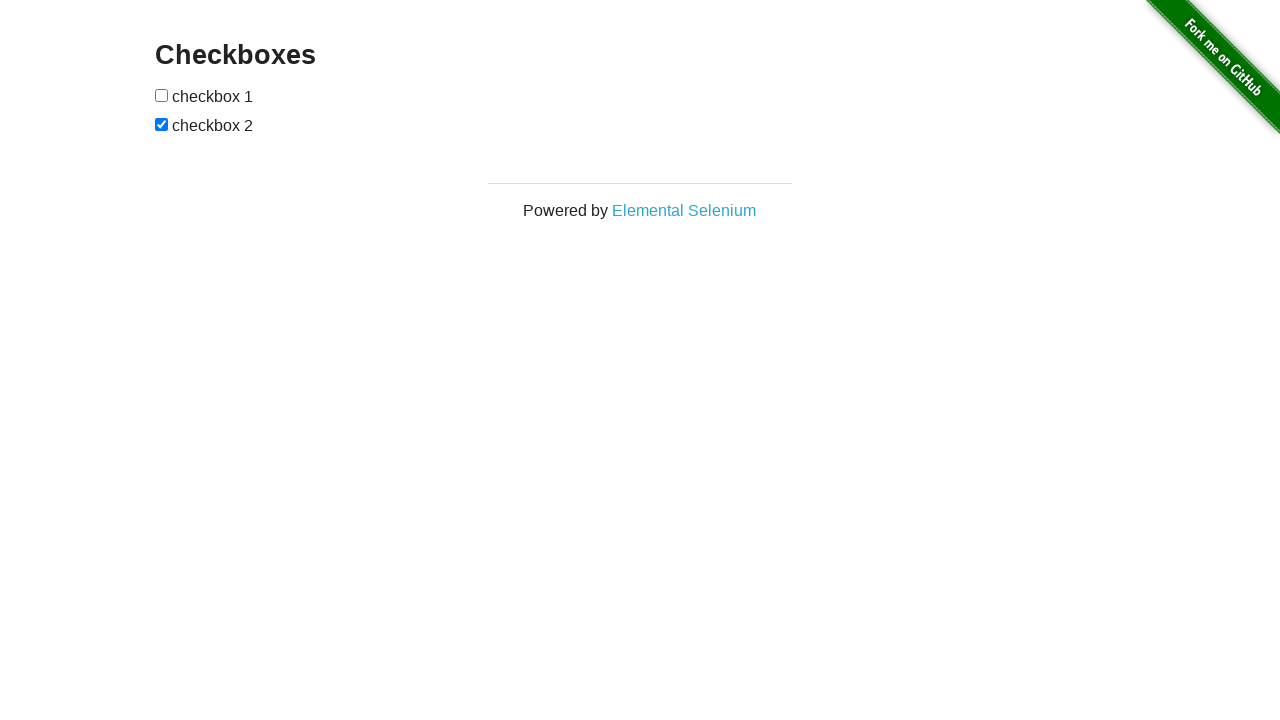

Clicked checkbox 1 to toggle its state at (162, 95) on xpath=//input[@type='checkbox'][1]
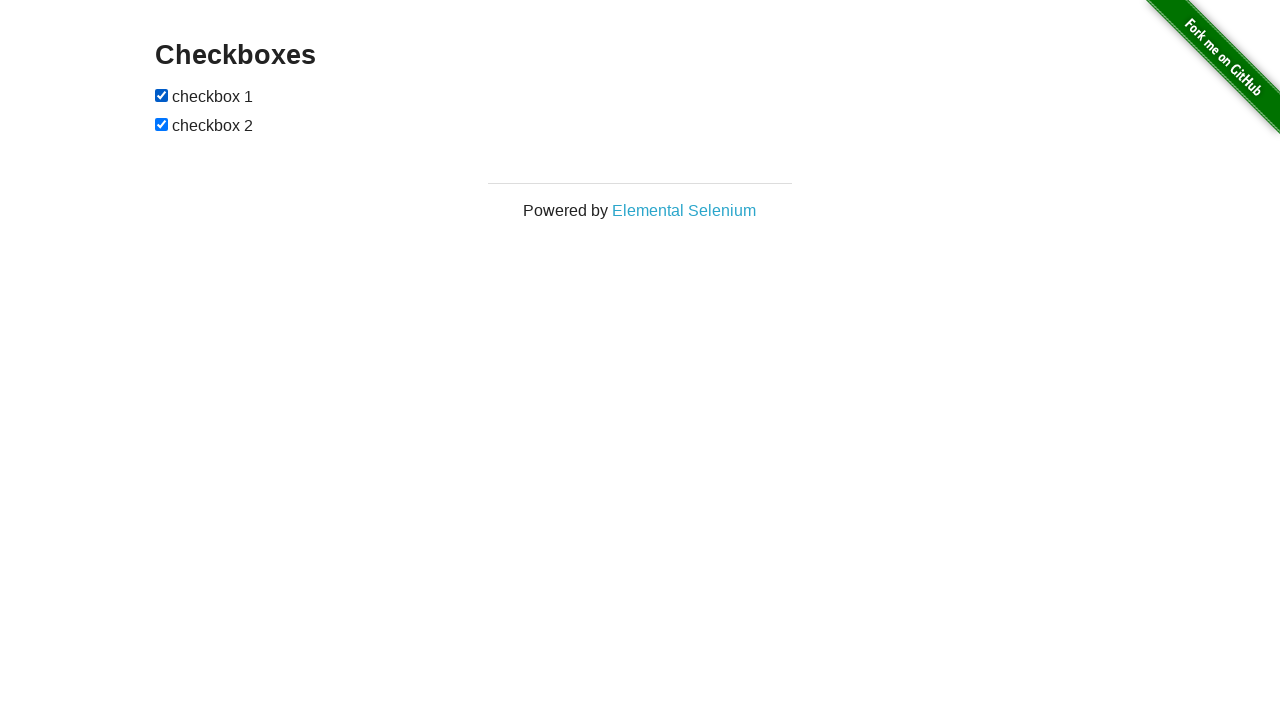

Verified checkbox 1 is now checked
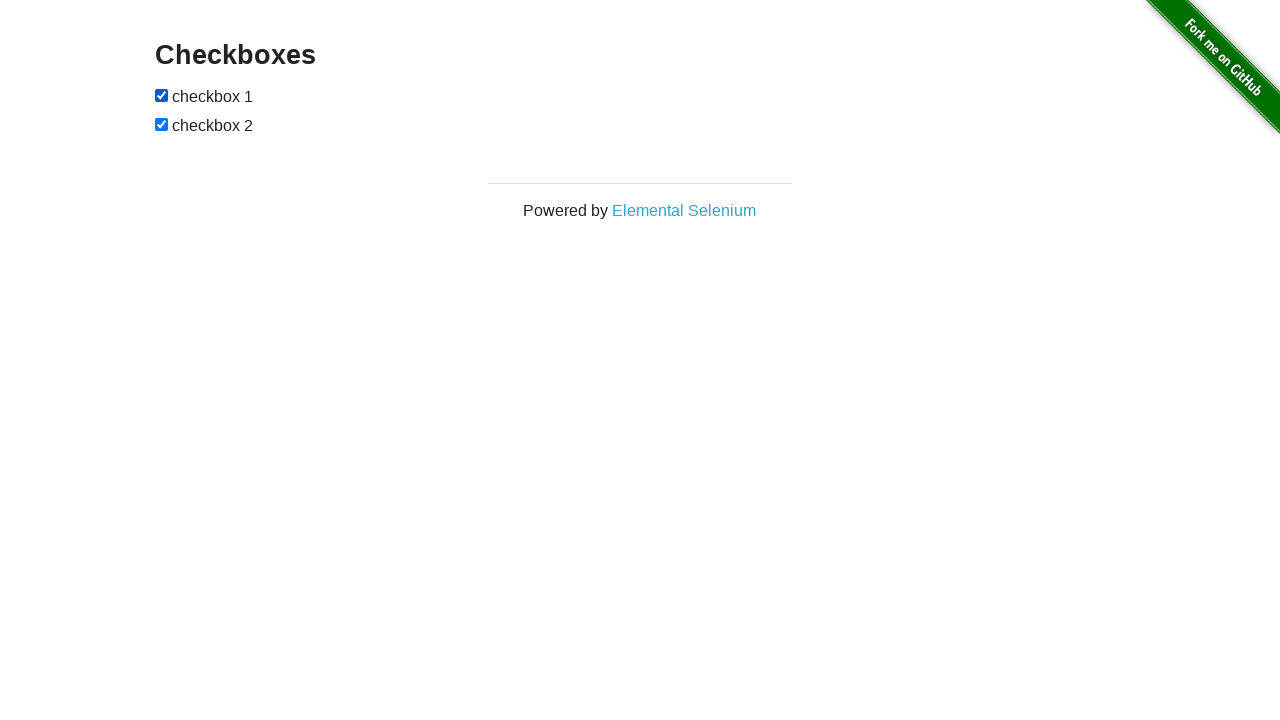

Verified checkbox 2 is still checked
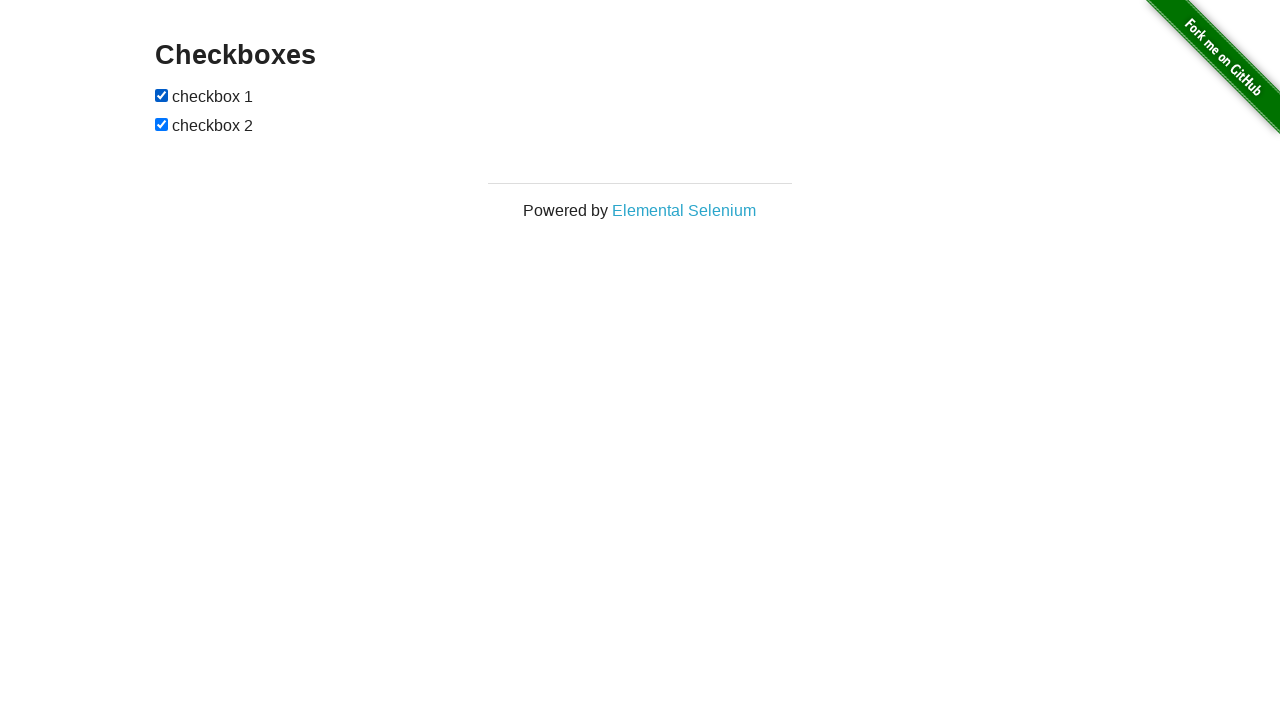

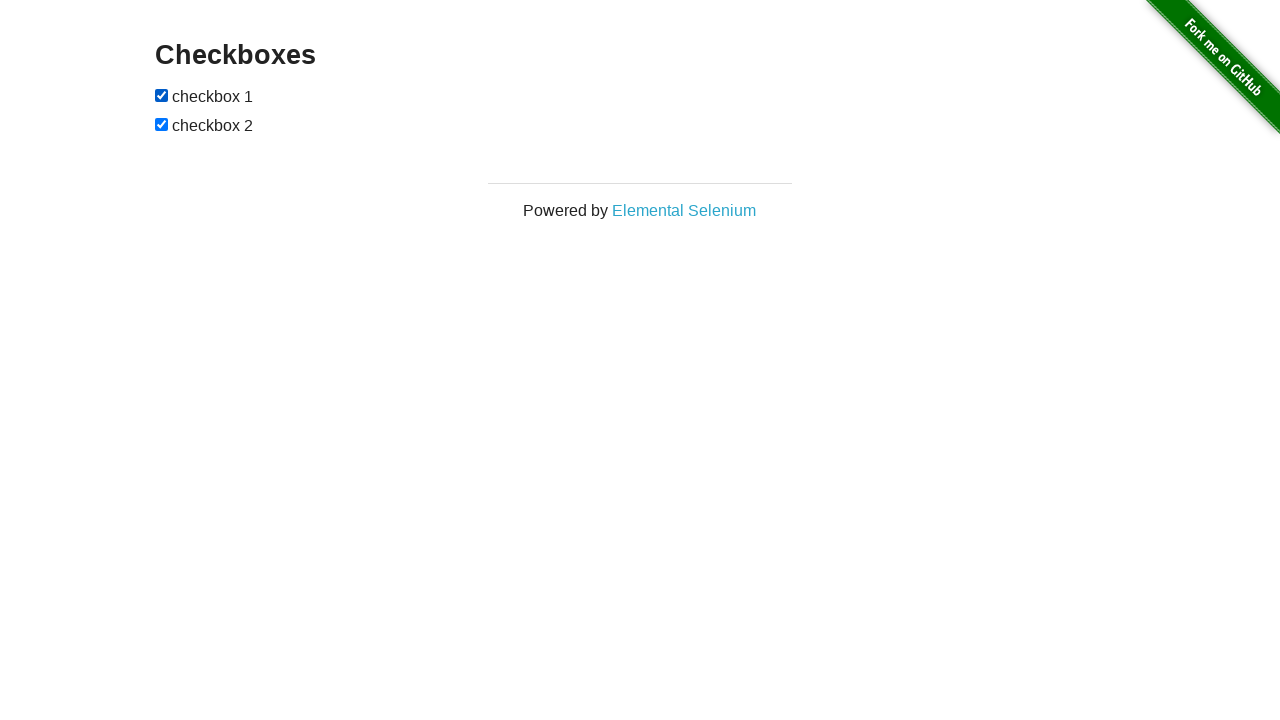